Tests drag and drop functionality by dragging an image to a box

Starting URL: http://formy-project.herokuapp.com/dragdrop

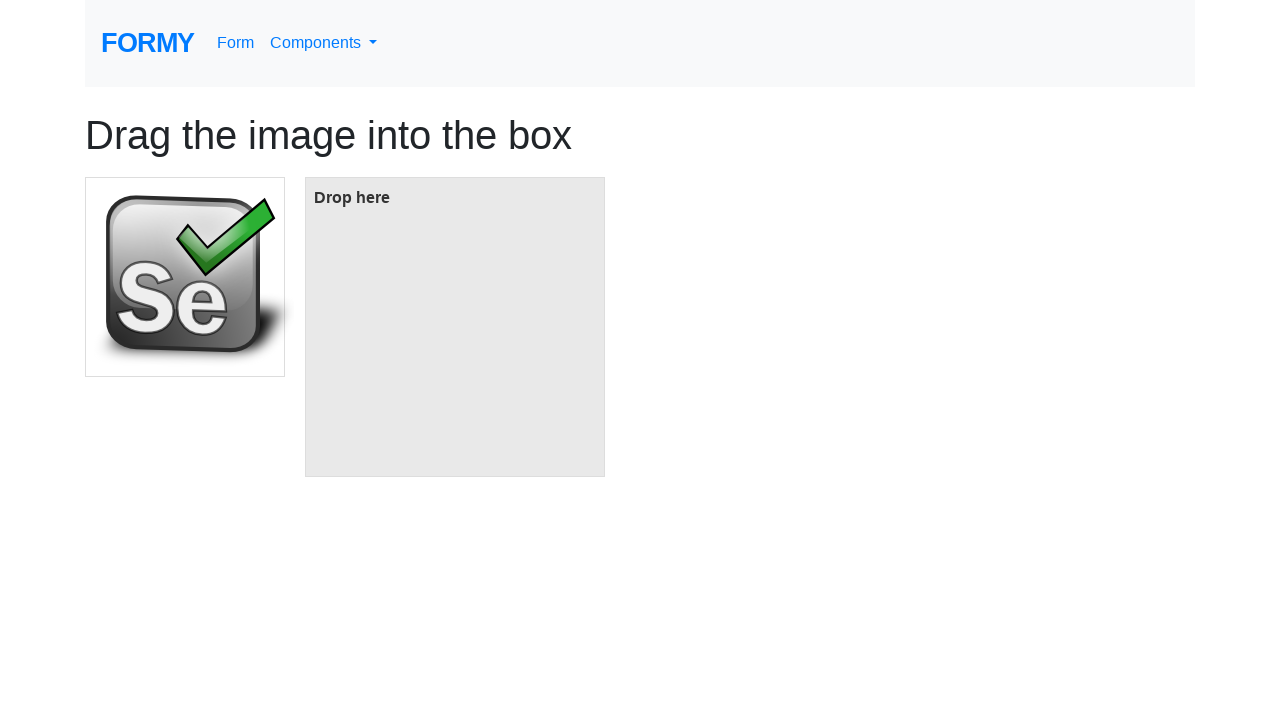

Navigated to drag and drop test page
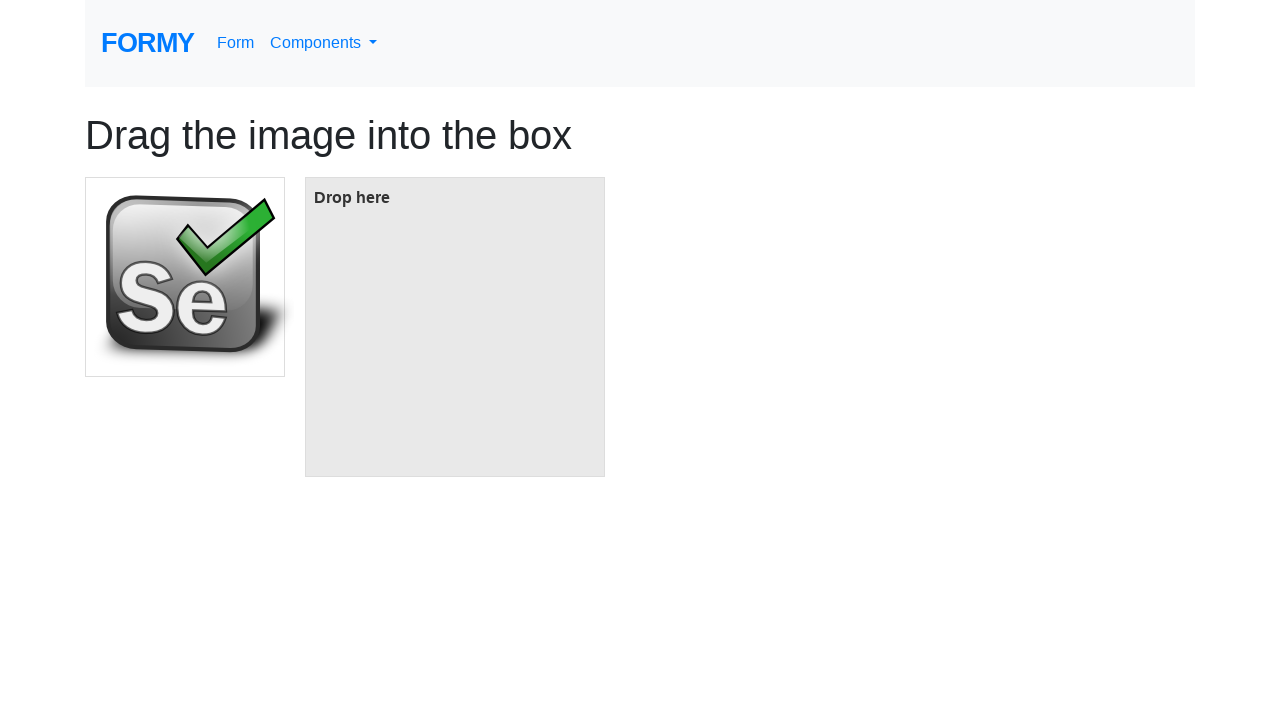

Dragged image to box at (455, 327)
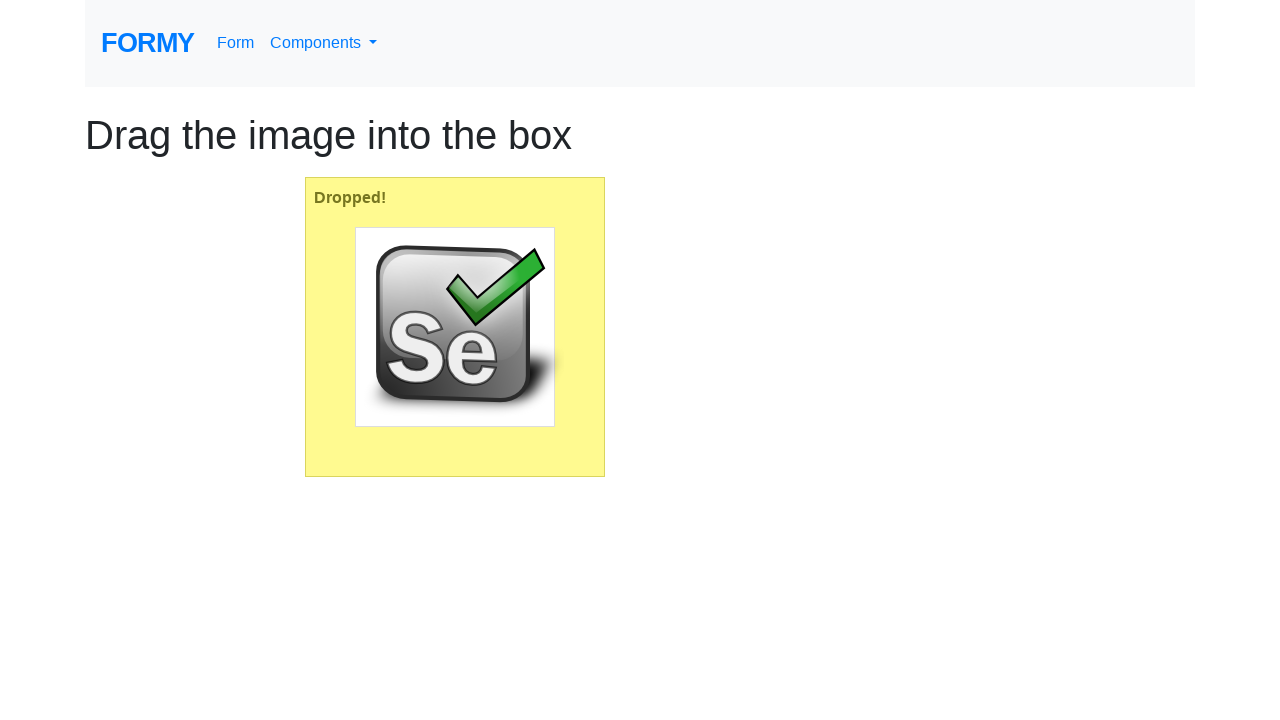

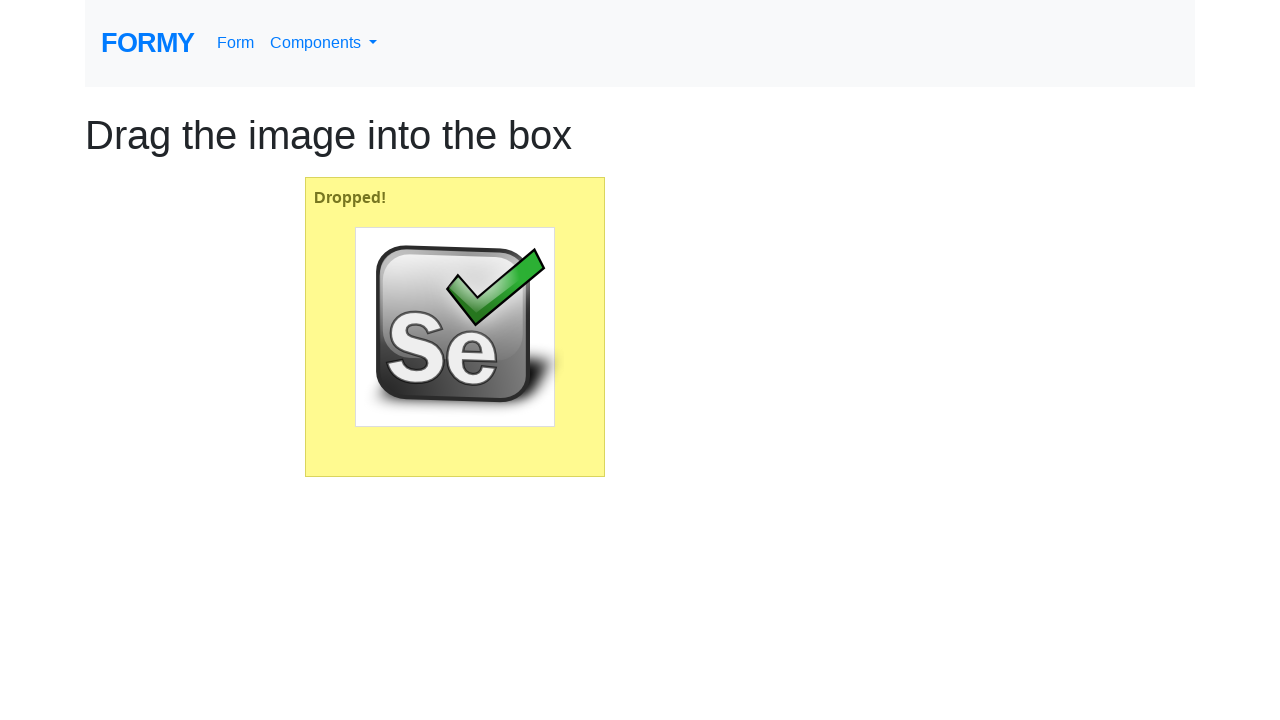